Visits dotafire.com and clicks on the 'Hero Guides' tab under the dota-2 section.

Starting URL: http://www.dotafire.com/

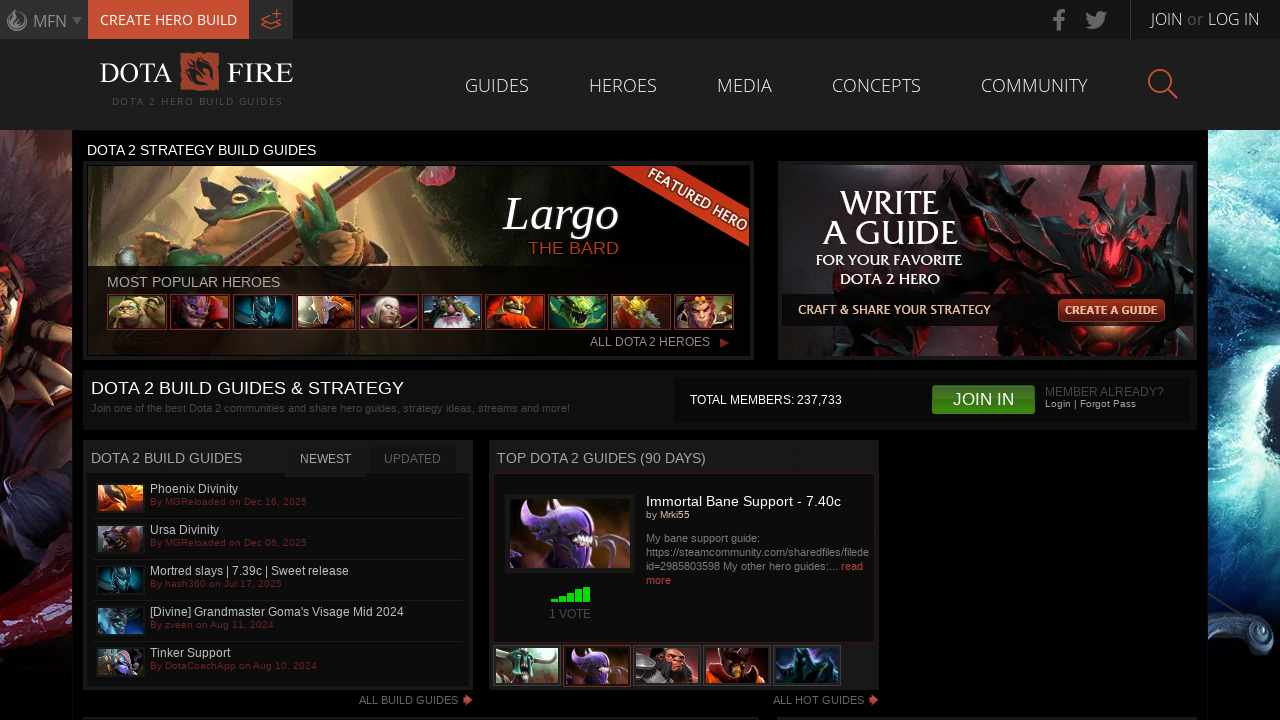

Navigated to dotafire.com
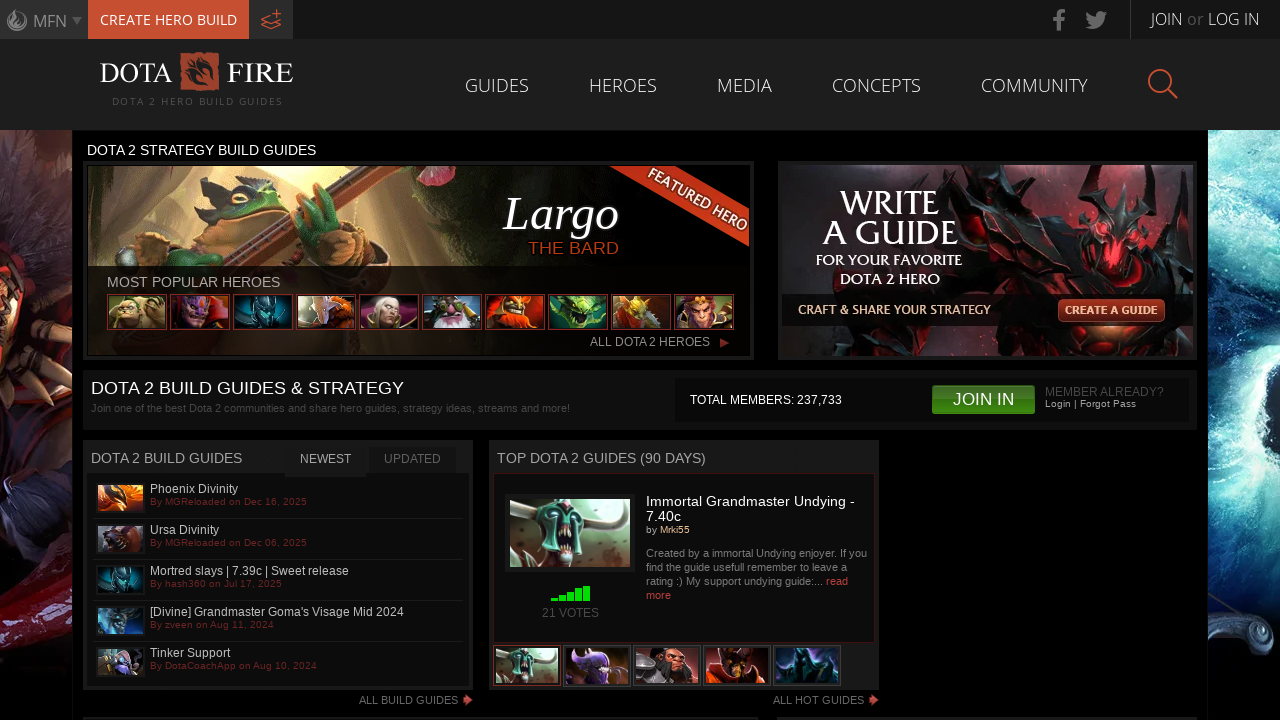

Clicked on the 'Hero Guides' tab under the dota-2 section at (497, 84) on a[href='/dota-2/guides']
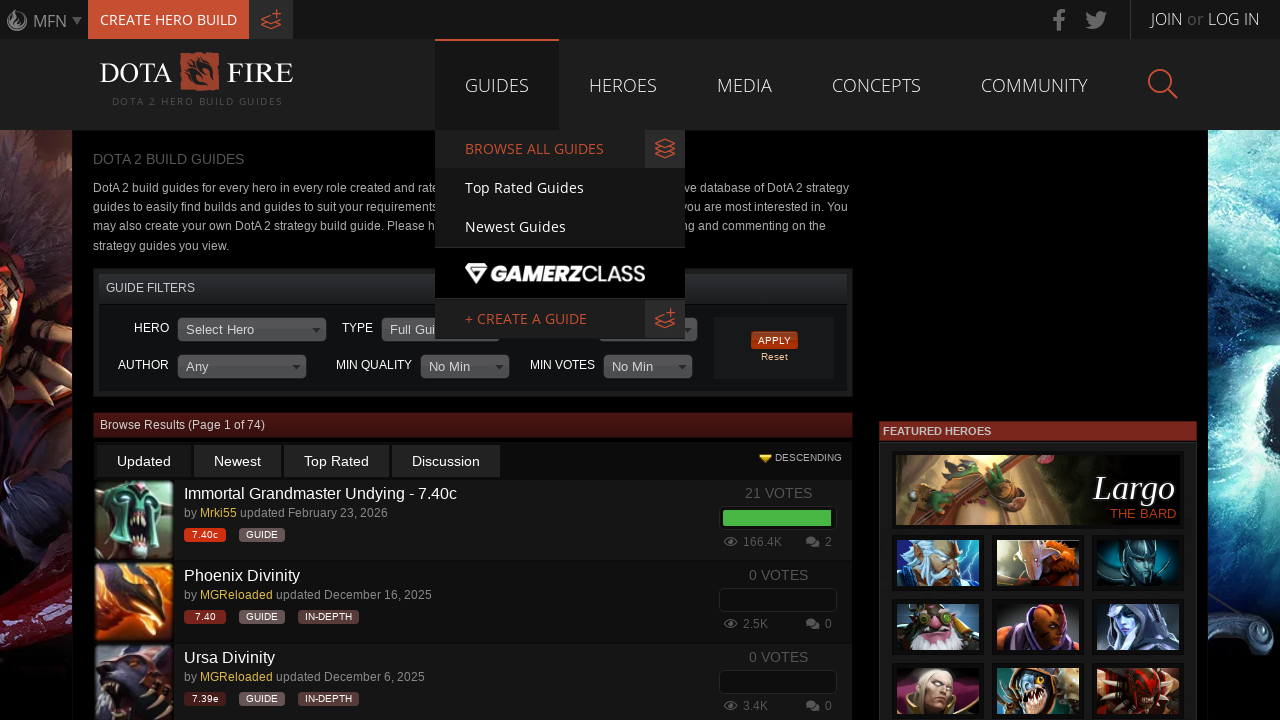

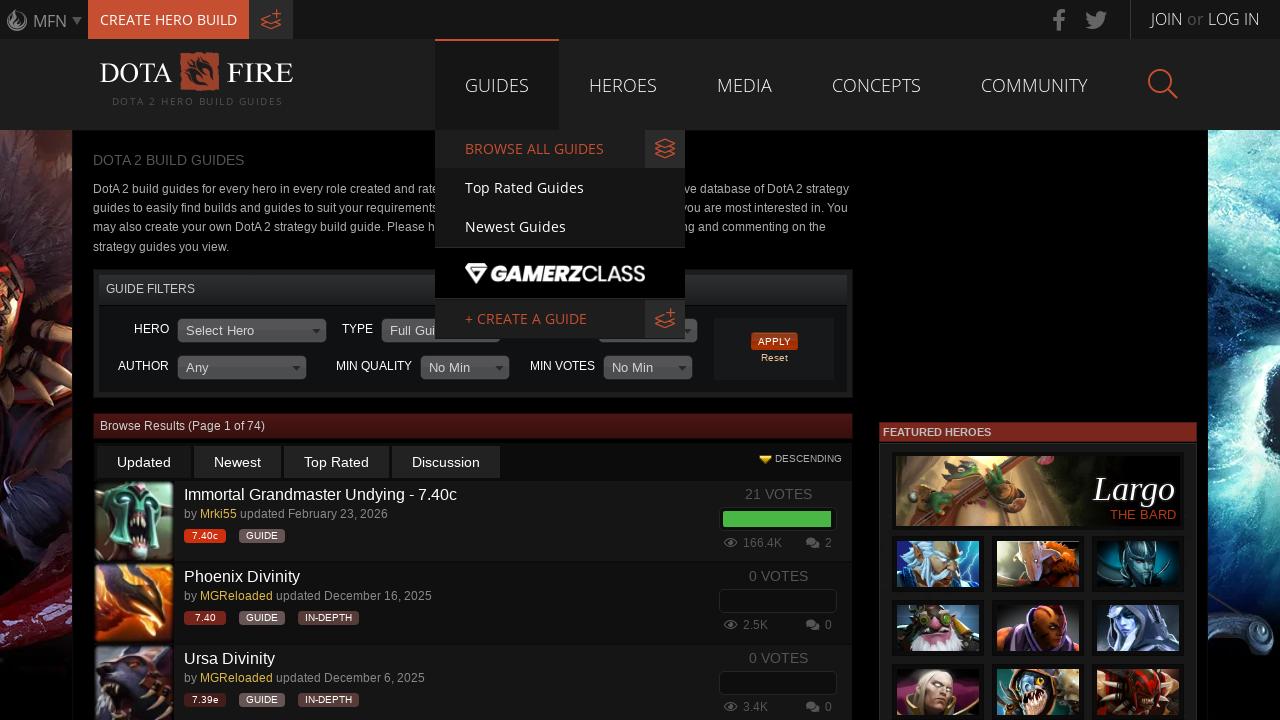